Tests a story generation application by filling in a story topic in an input field and clicking a start/generate button to initiate story creation.

Starting URL: http://storyapp.dandanbaba.xyz

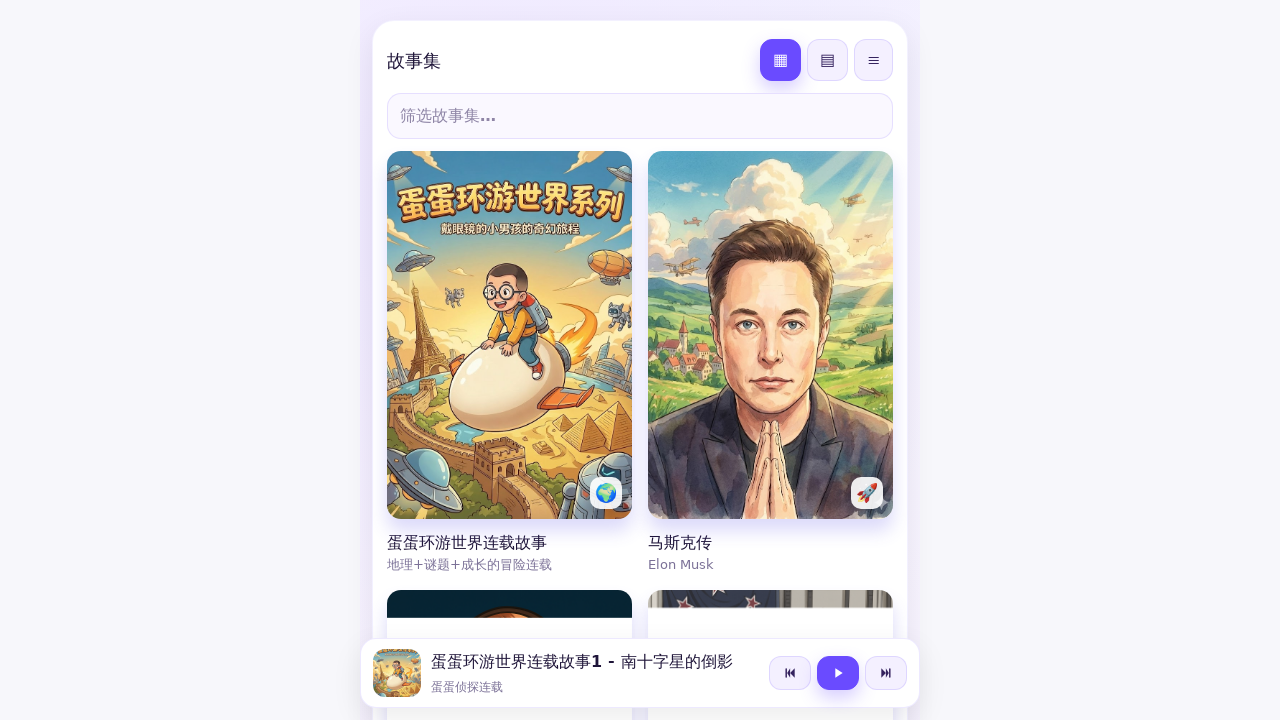

Waited for page to load (networkidle state)
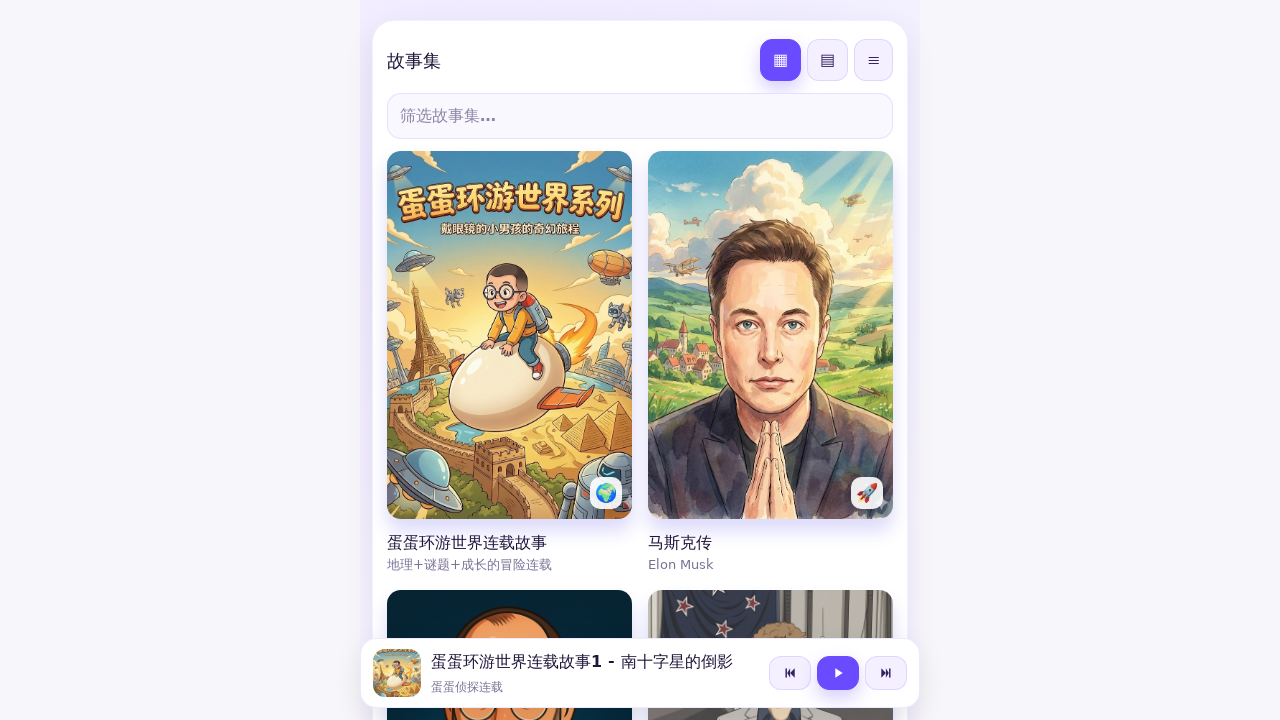

Found input element with selector: input[placeholder*="故事"]
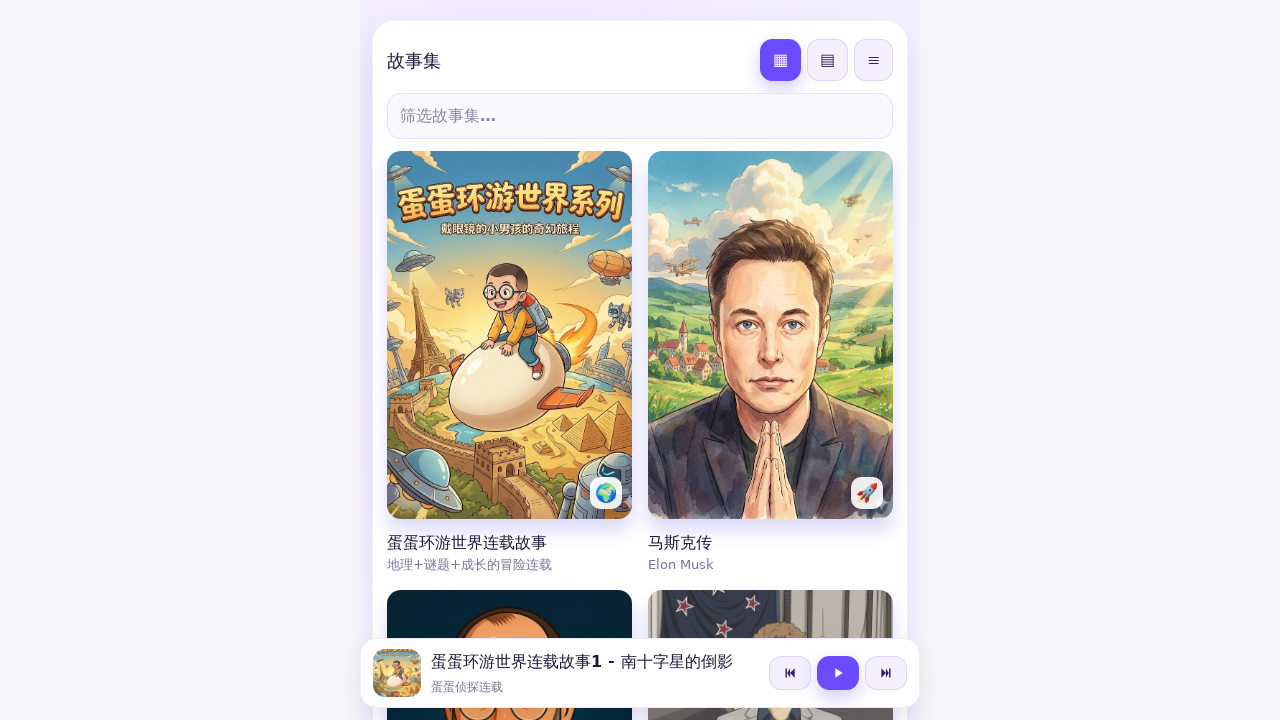

Filled story topic input with '小兔子的冒险' on input[placeholder*="故事"] >> nth=0
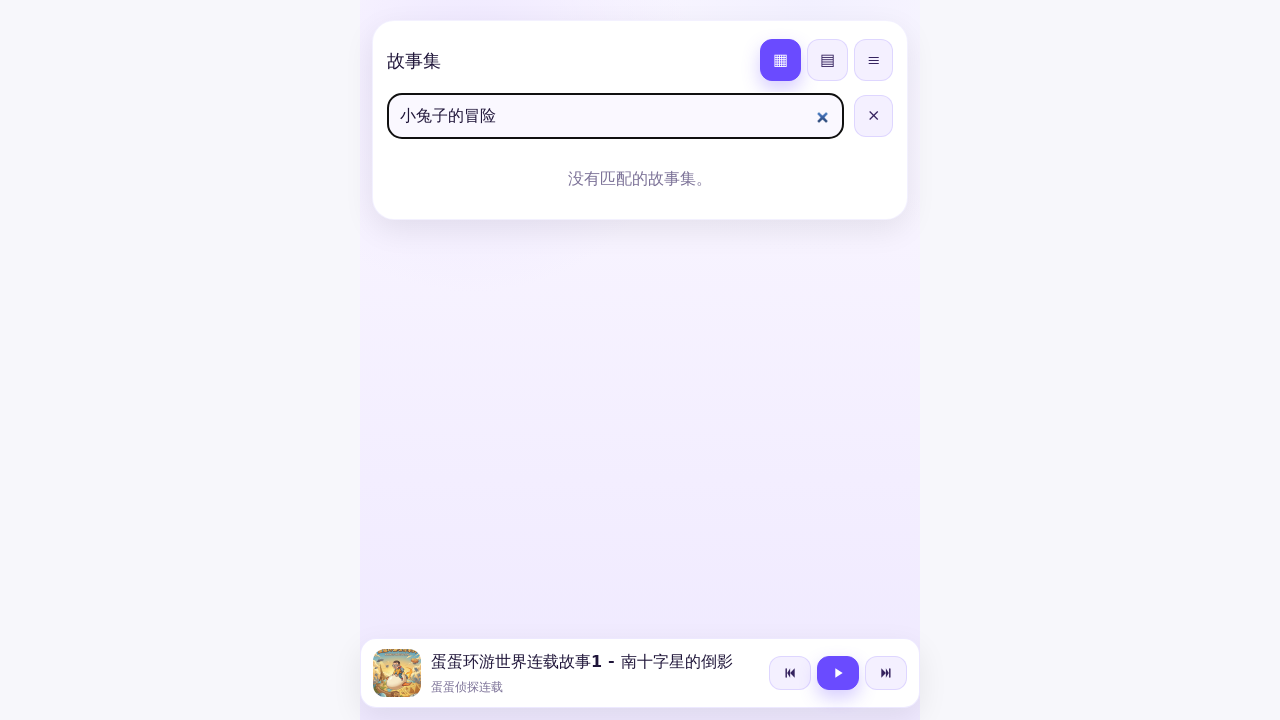

Waited 3 seconds for page response
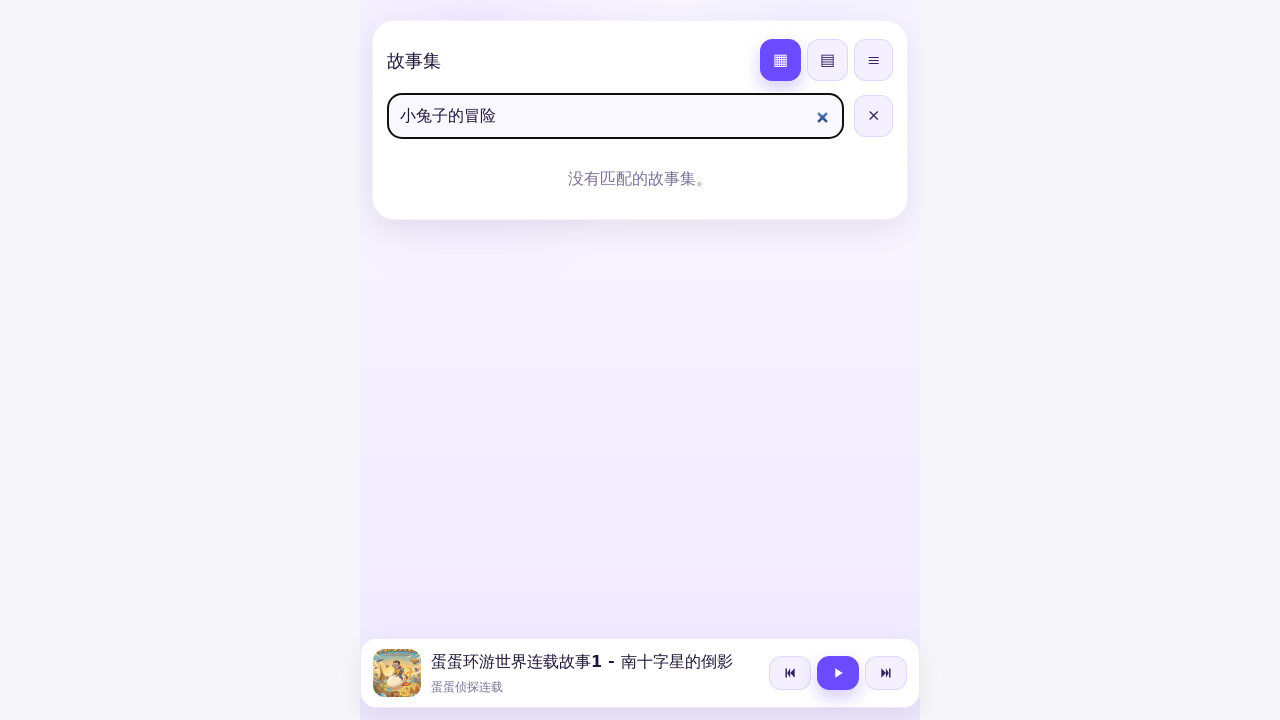

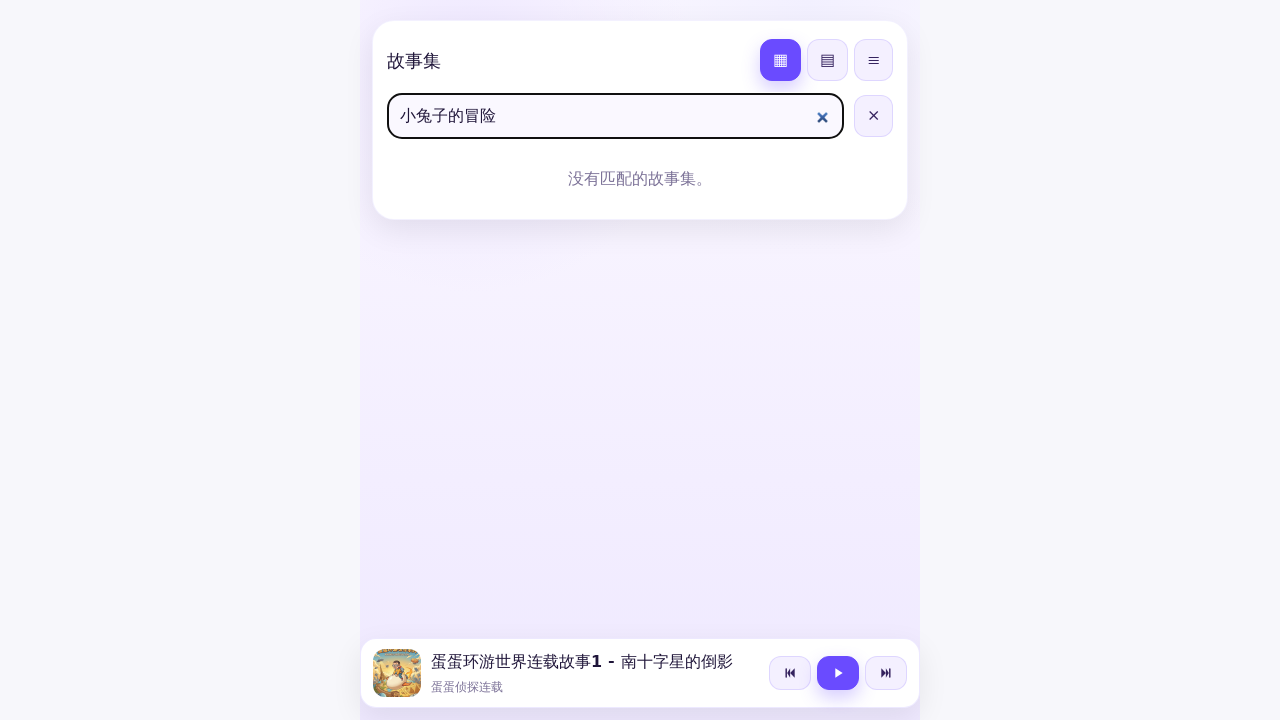